Tests the Playwright homepage by verifying the page title contains "Playwright", then clicks the "Get started" link and verifies navigation to the intro/installation page.

Starting URL: https://playwright.dev

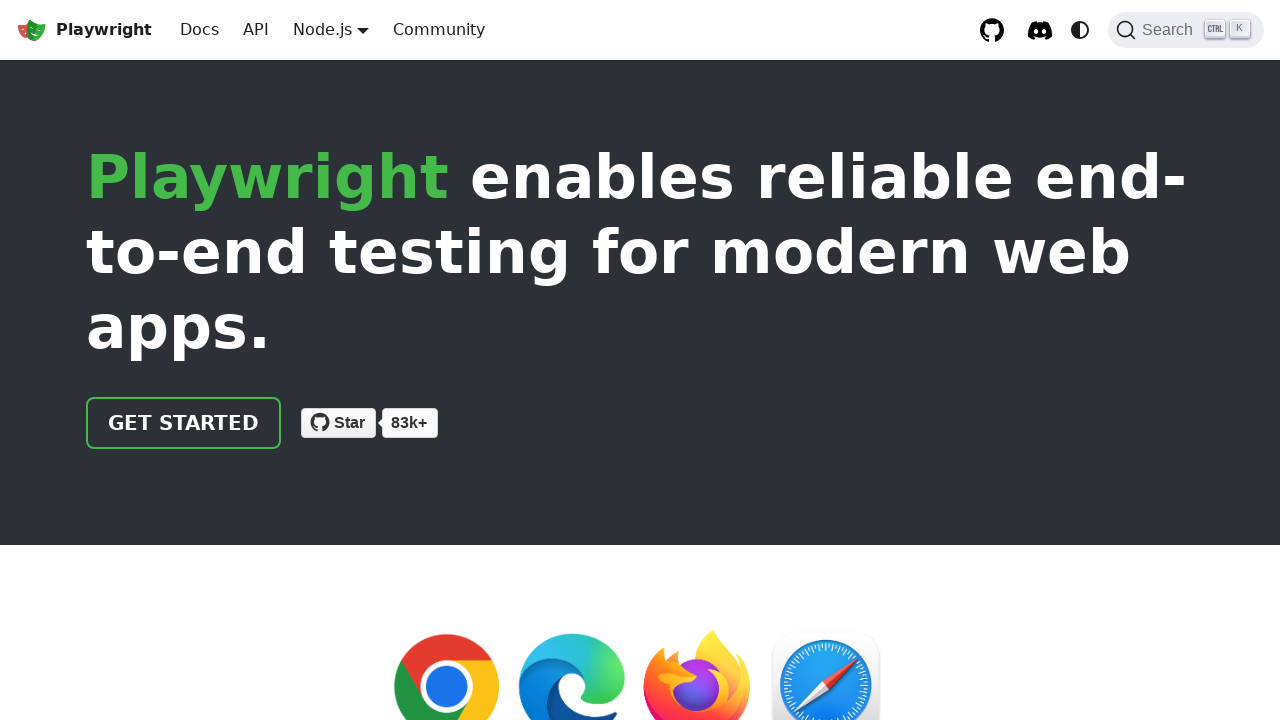

Verified page title contains 'Playwright'
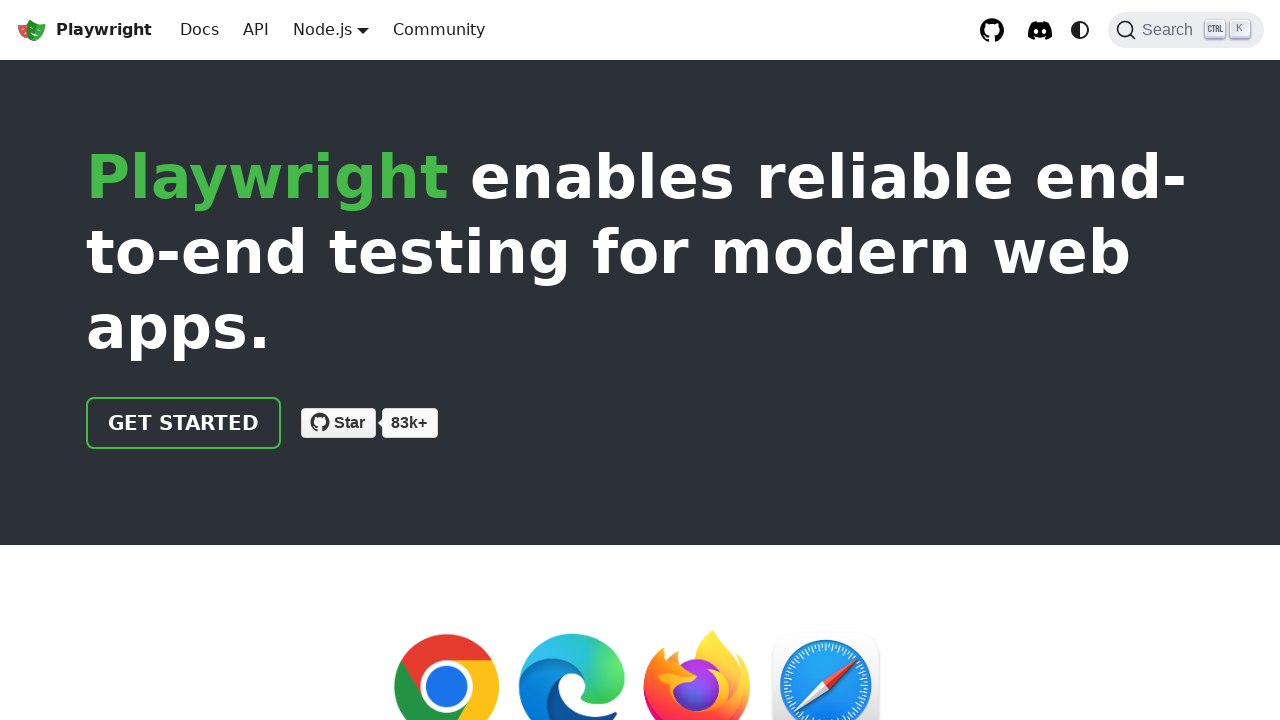

Located 'Get started' link
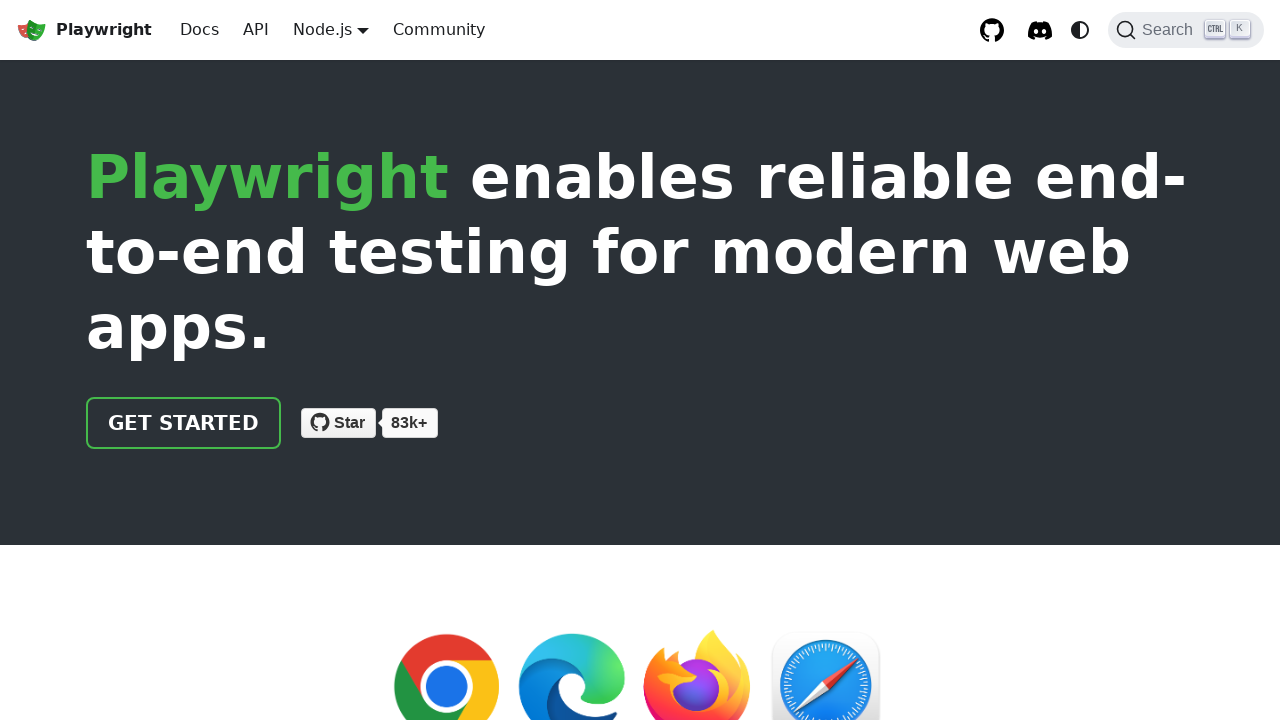

Verified 'Get started' link href is '/docs/intro'
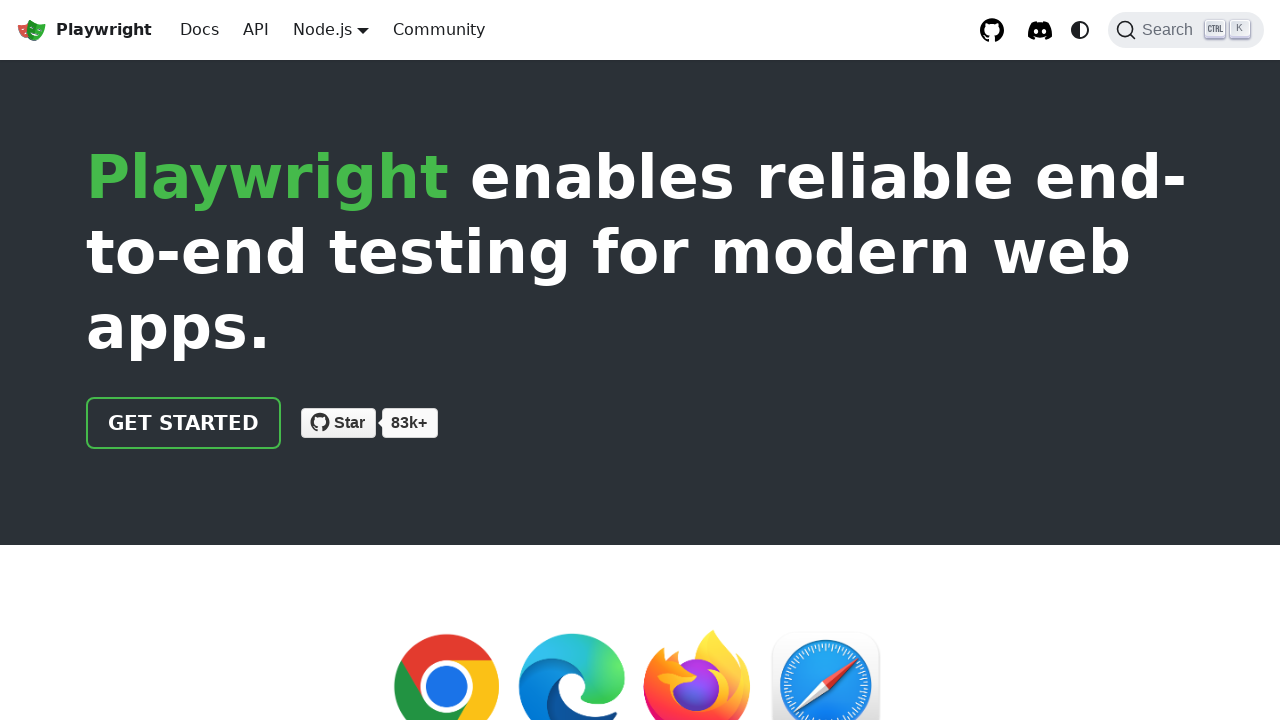

Clicked 'Get started' link at (184, 423) on internal:role=link[name="Get started"i]
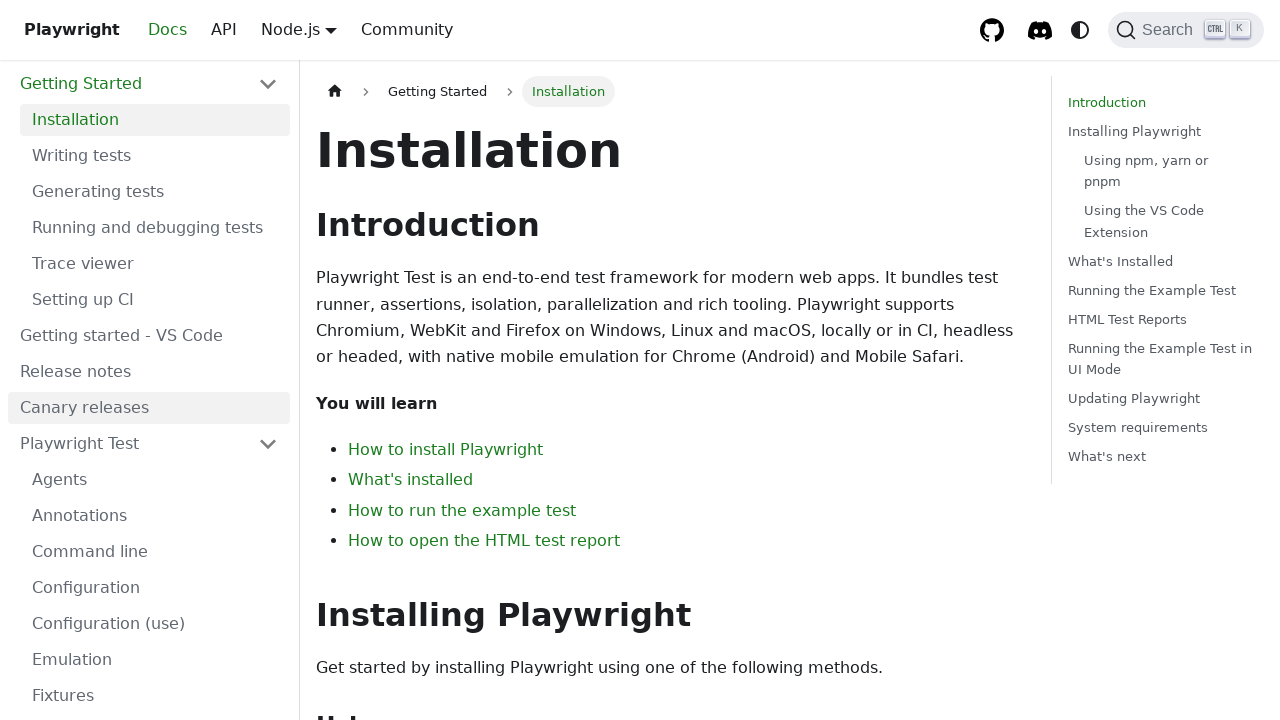

Navigated to intro/installation page (URL contains 'intro')
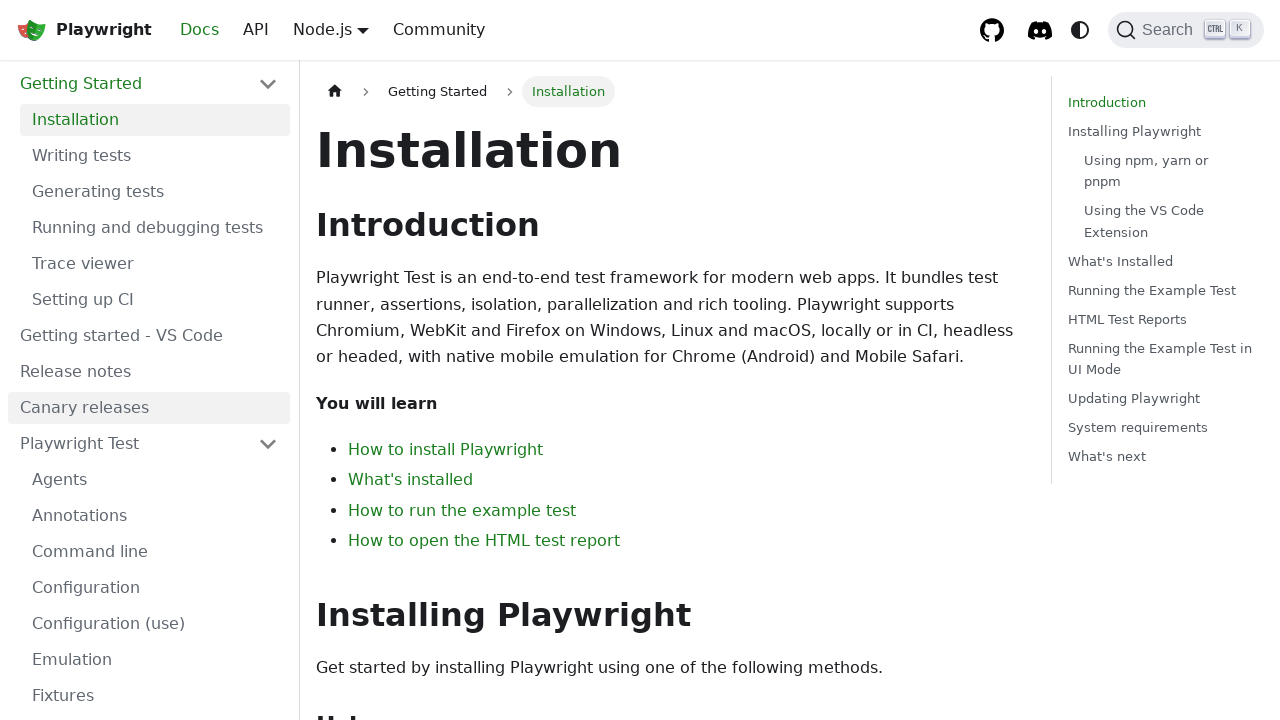

Verified page title contains 'Installation'
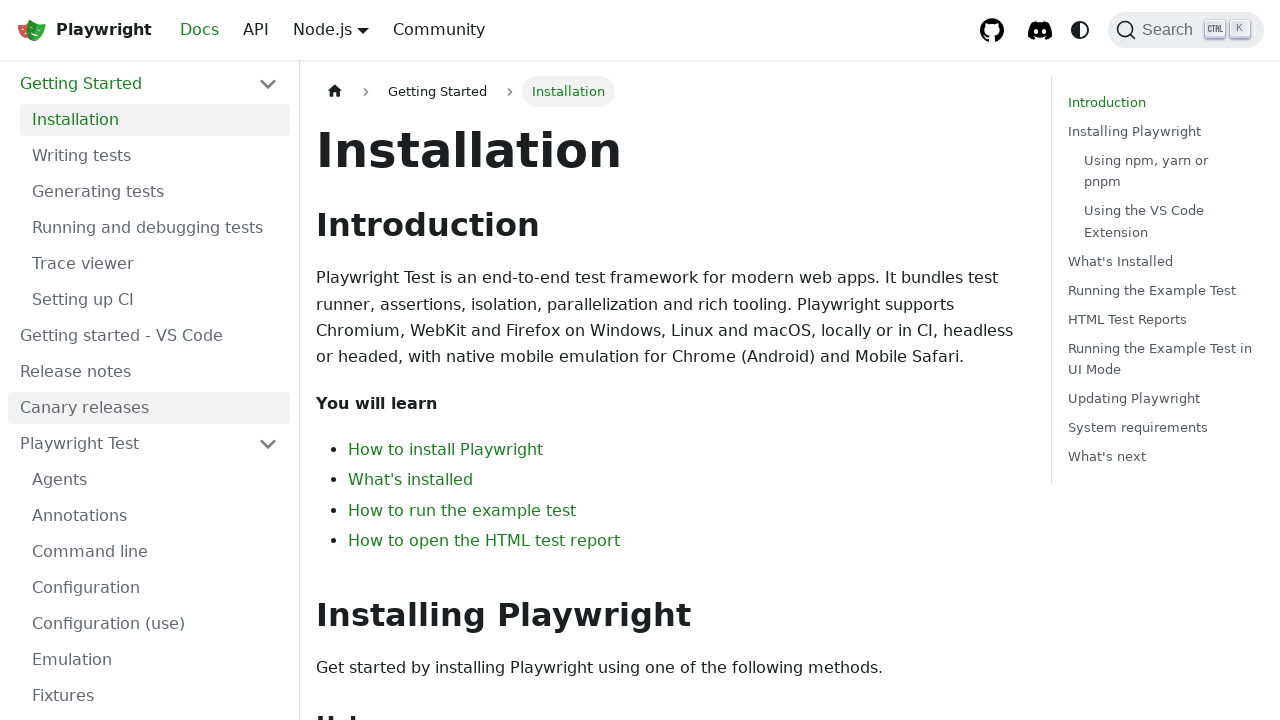

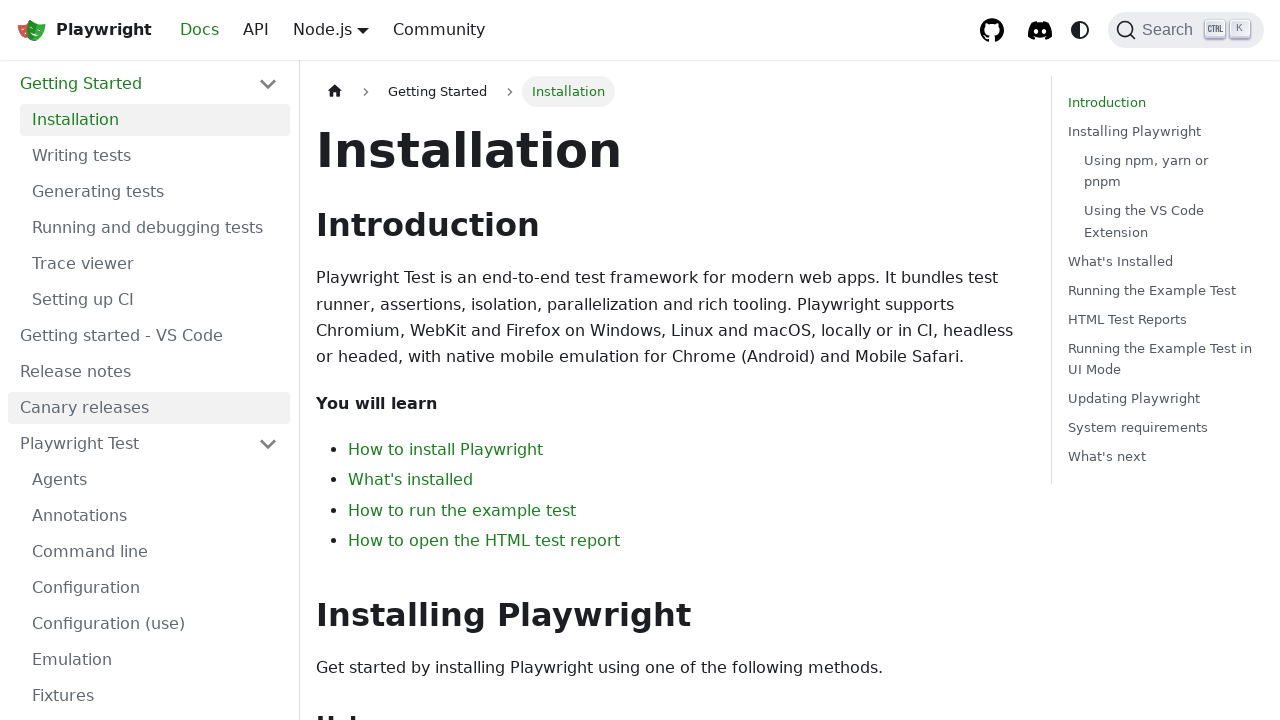